Tests finding a link by calculated text value, clicking it, then filling out a form with name, last name, city, and country fields before submitting.

Starting URL: http://suninjuly.github.io/find_link_text

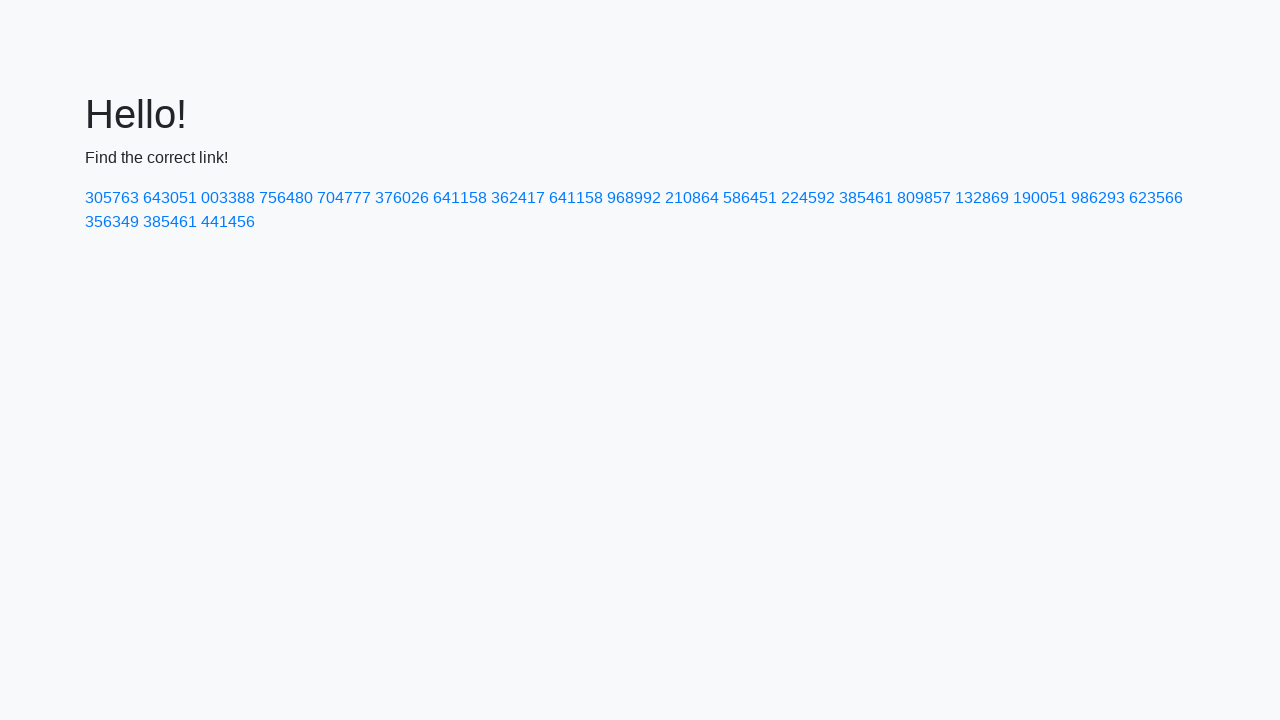

Clicked link with calculated text value '224592' at (808, 198) on a:text('224592')
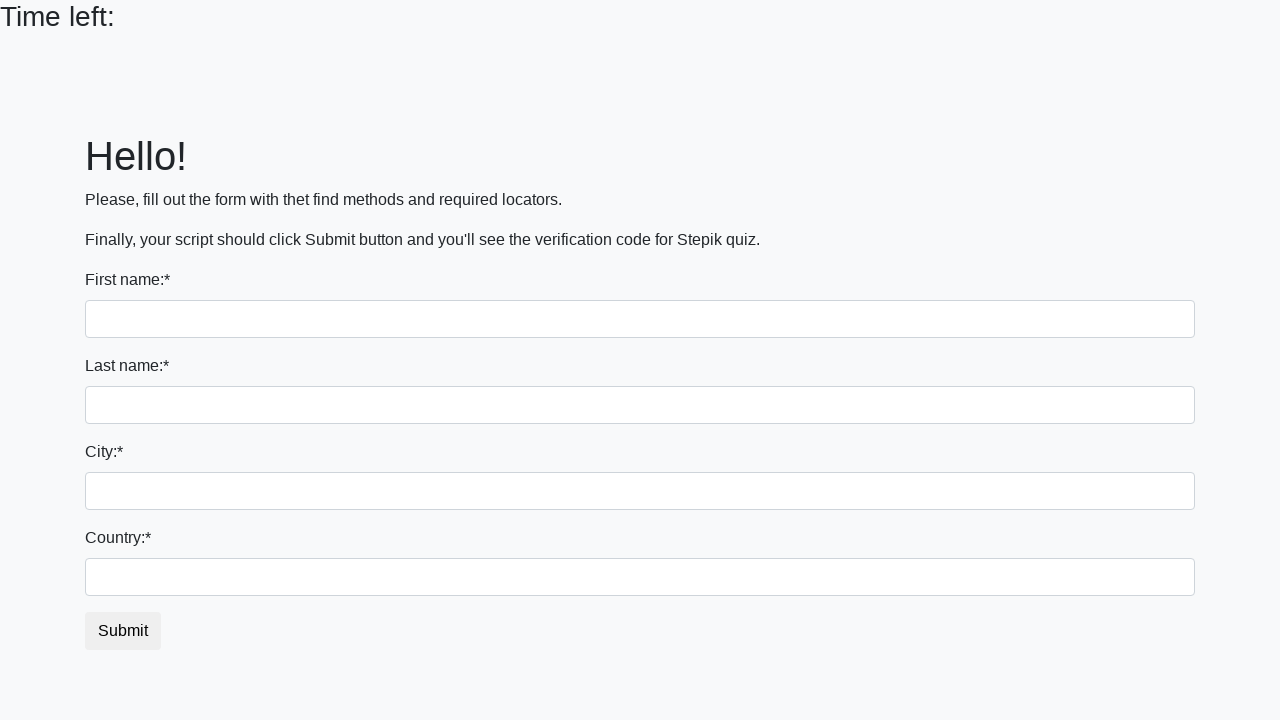

Filled in first name field with 'Ivan' on input
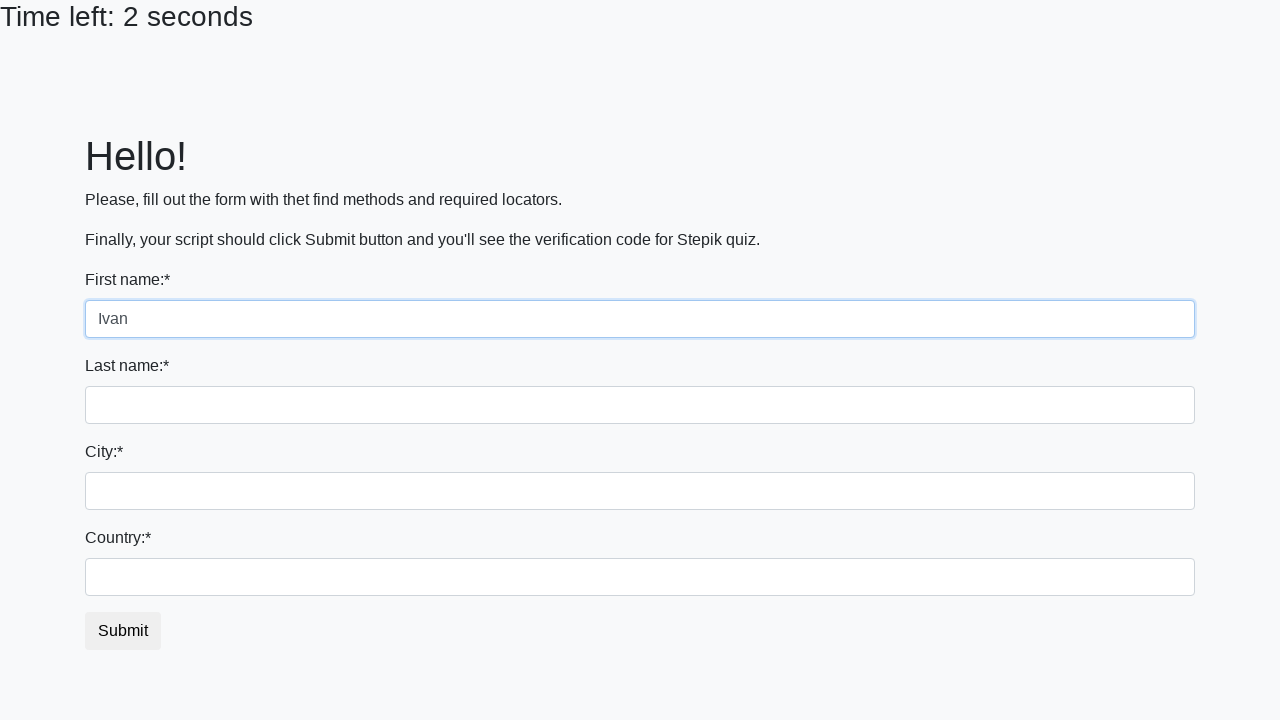

Filled in last name field with 'Petrov' on input[name='last_name']
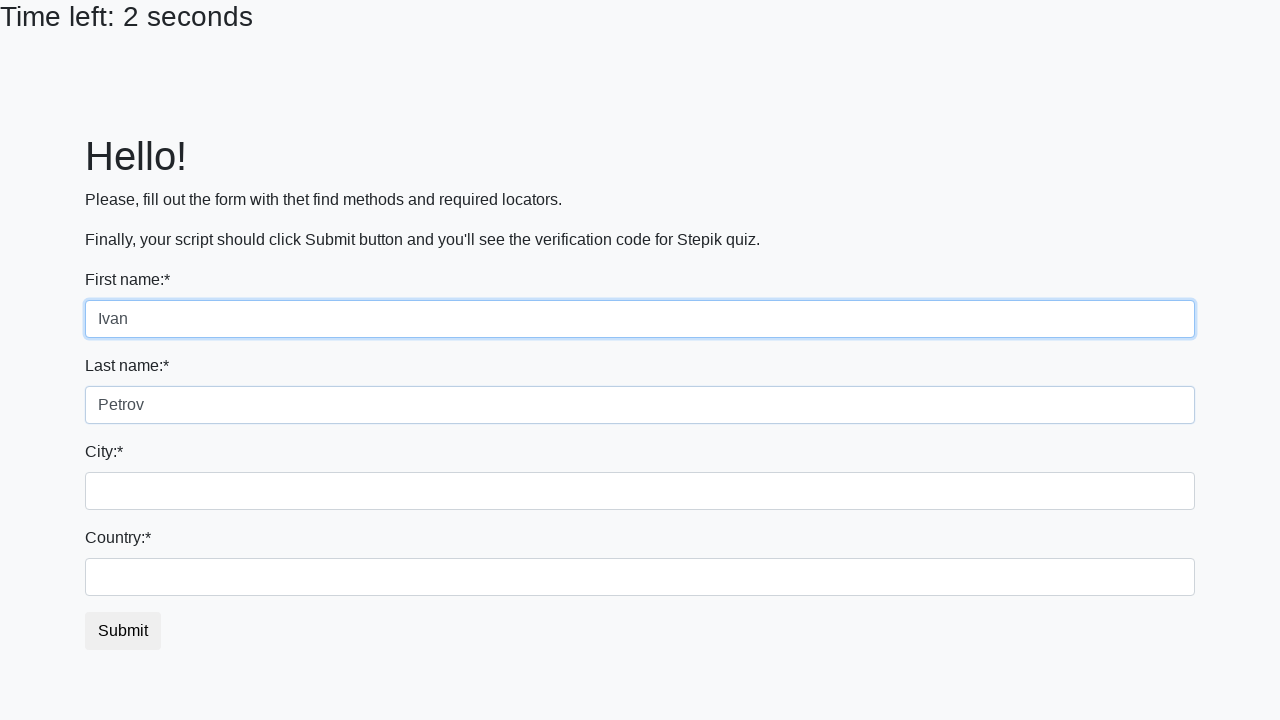

Filled in city field with 'Smolensk' on .form-control.city
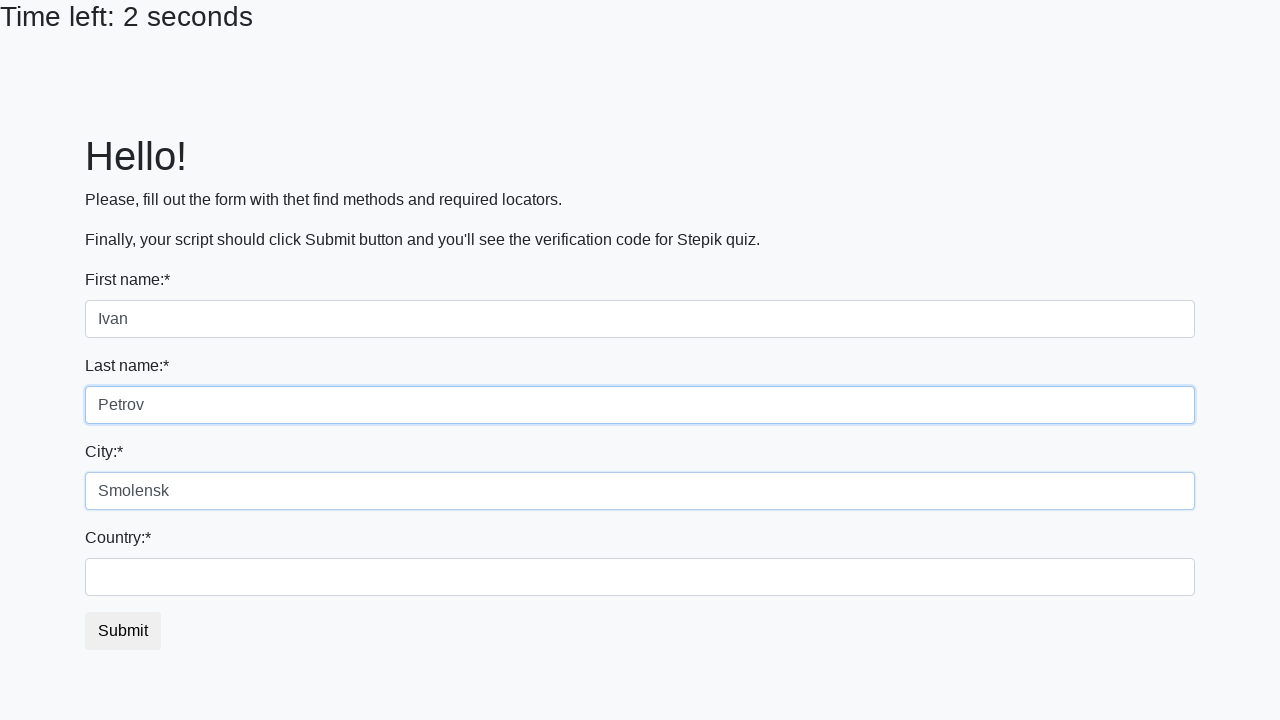

Filled in country field with 'Russia' on #country
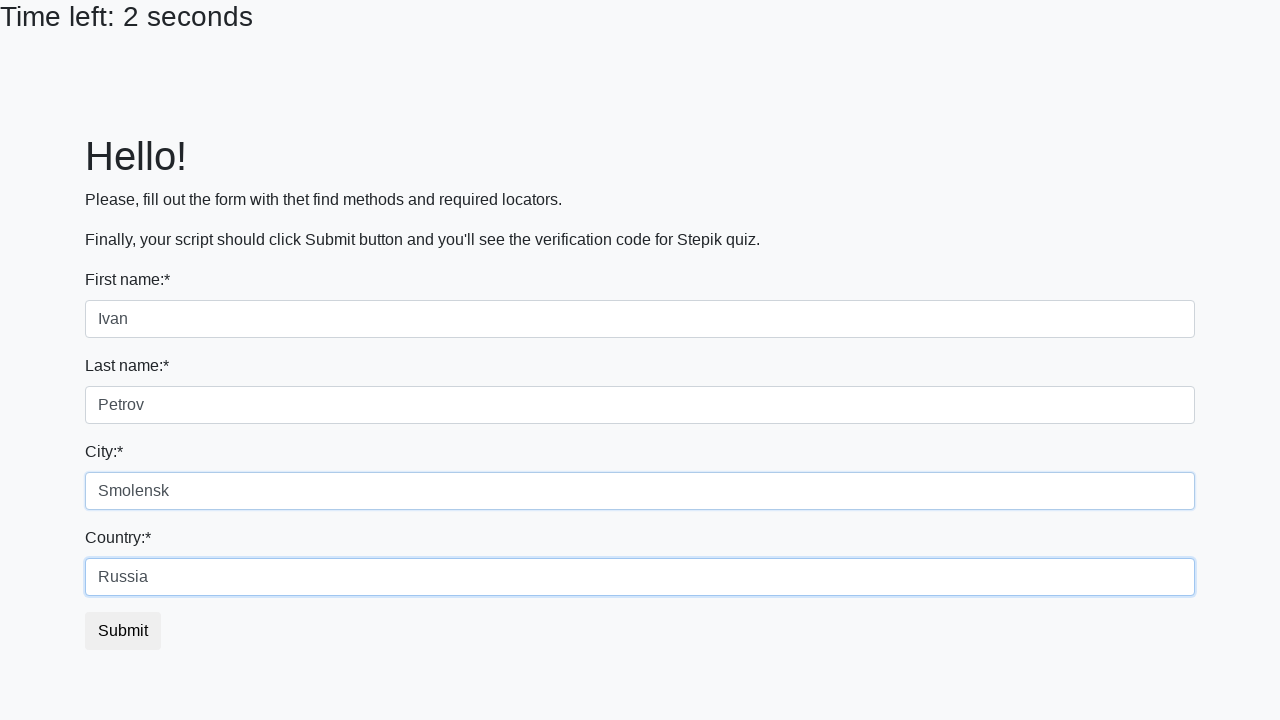

Clicked submit button to complete form submission at (123, 631) on button.btn
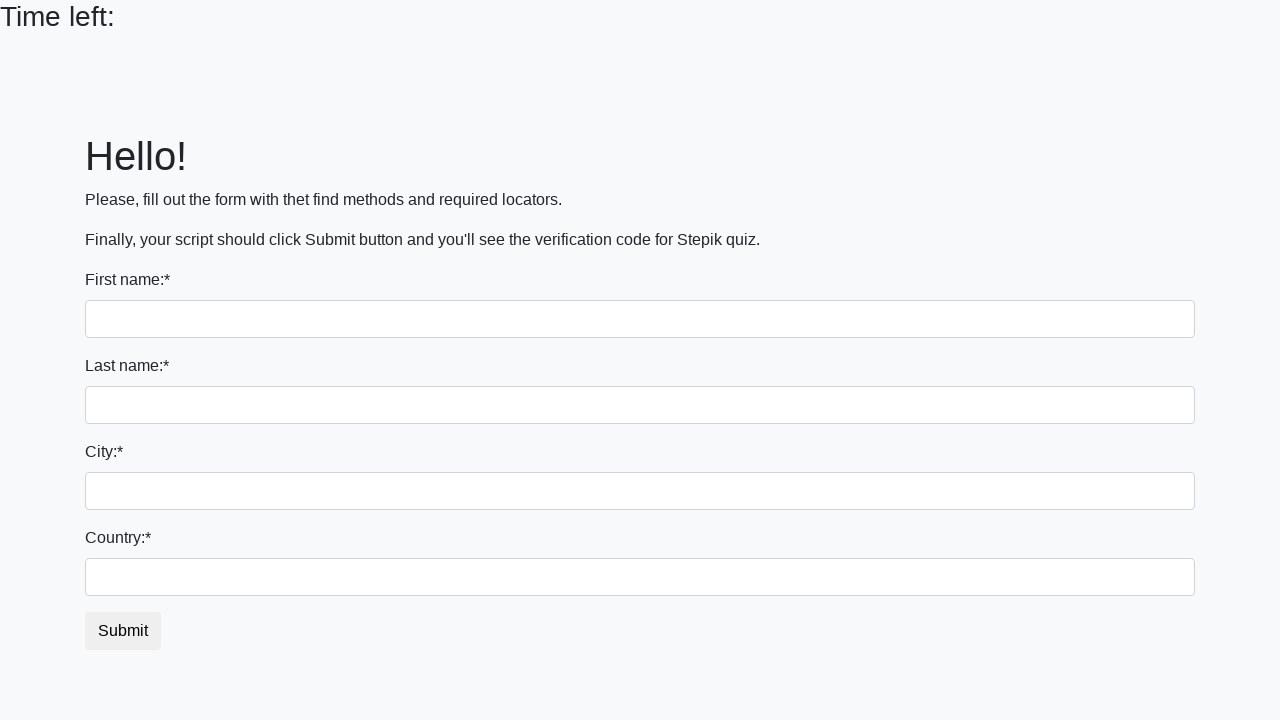

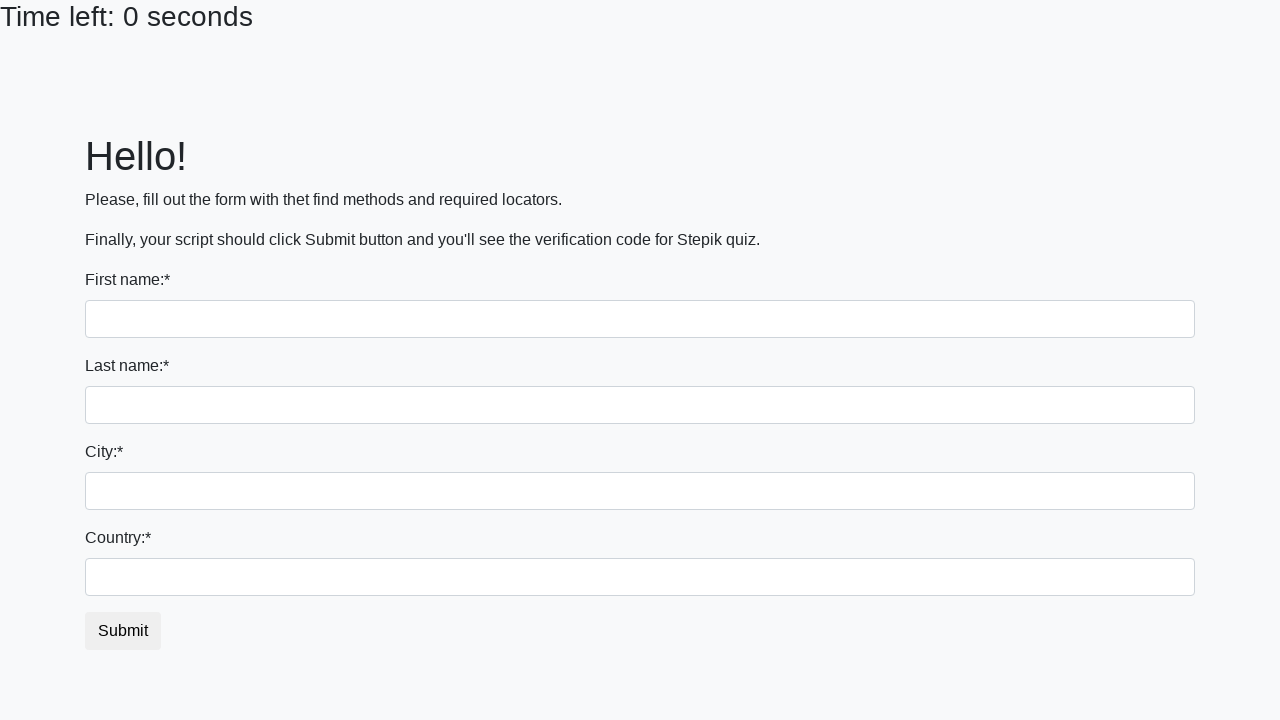